Tests checkbox functionality by navigating to the checkboxes page and checking/unchecking the checkbox elements

Starting URL: http://the-internet.herokuapp.com/

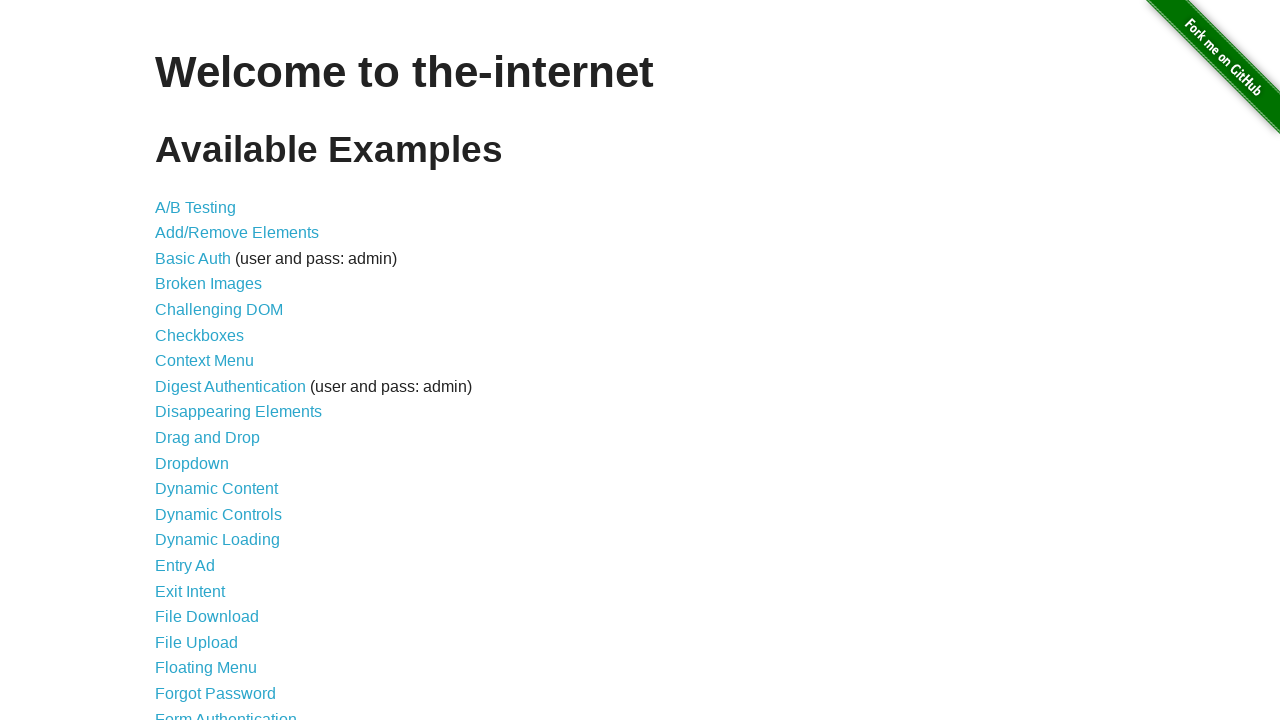

Clicked on Checkboxes link to navigate to checkboxes page at (200, 335) on a[href='/checkboxes']
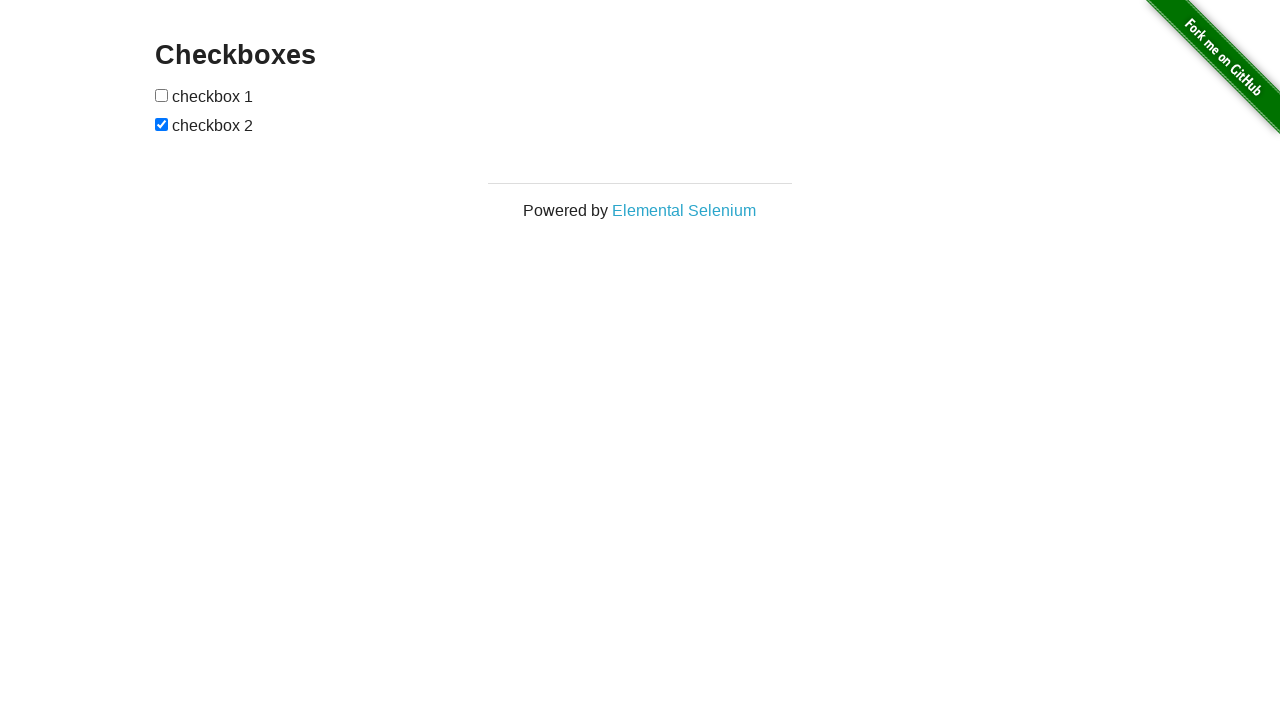

Checkboxes page loaded and checkbox elements are visible
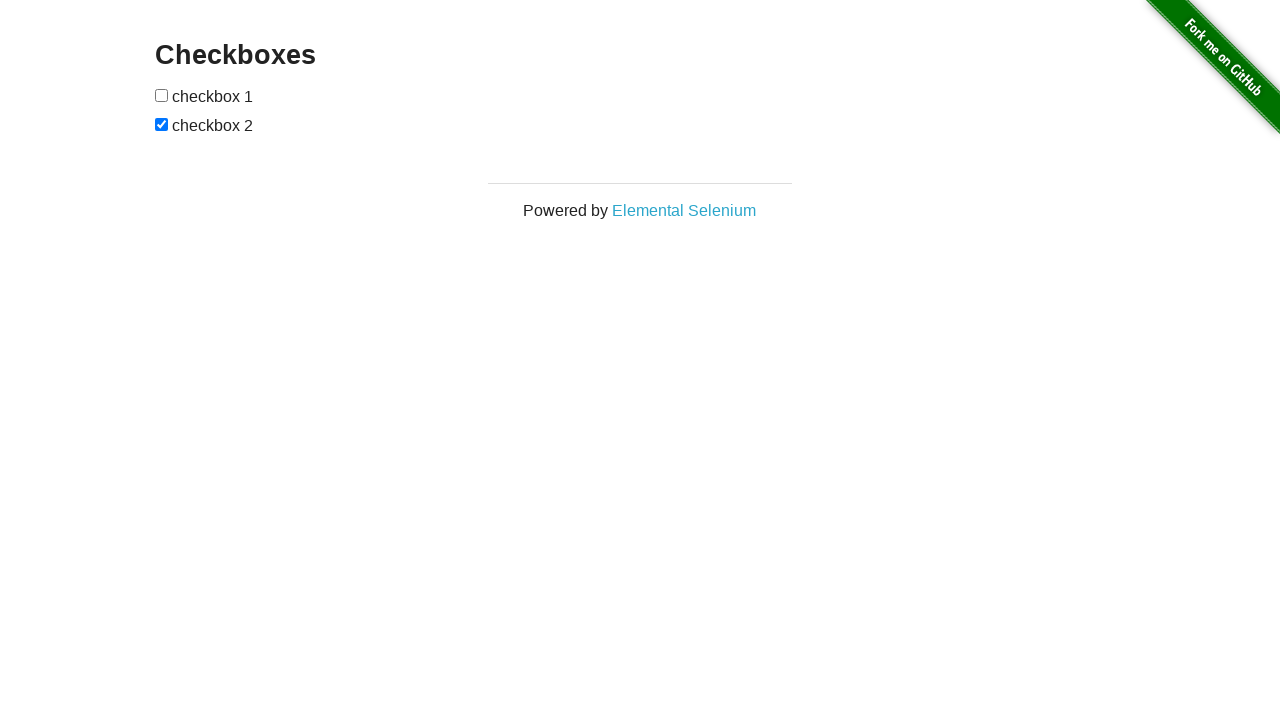

Checked first checkbox at (162, 95) on input[type='checkbox']:nth-of-type(1)
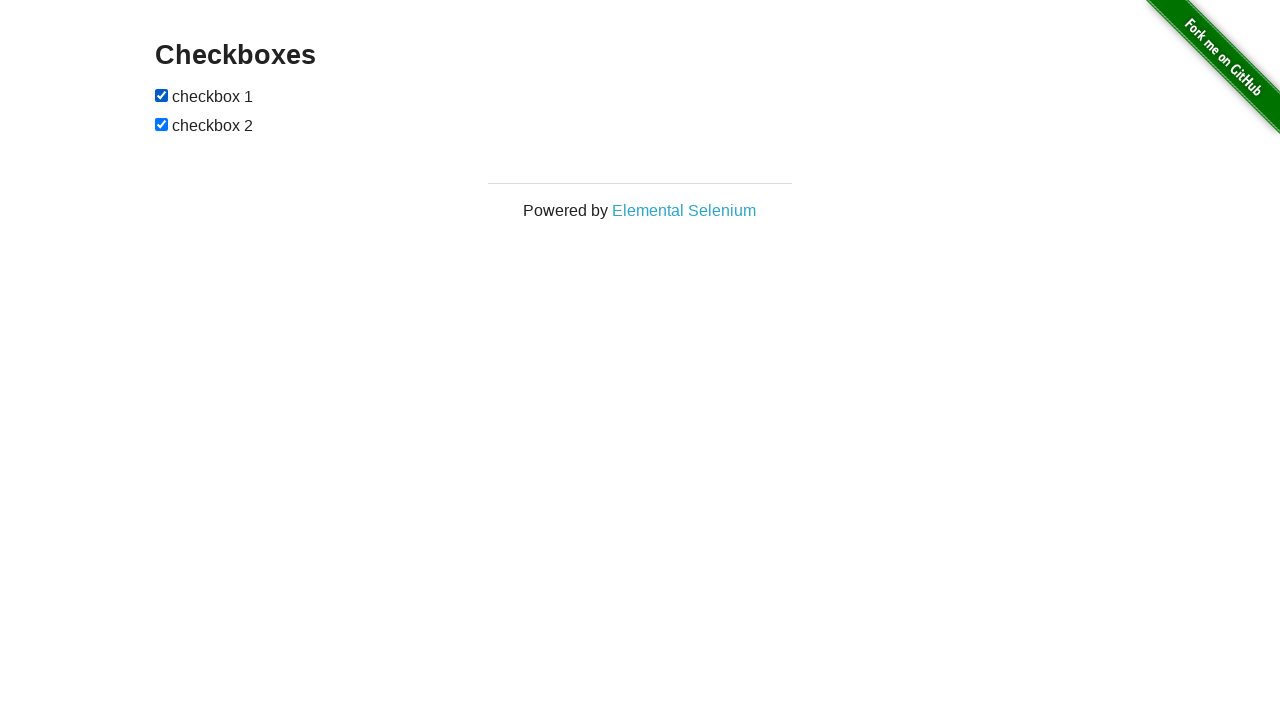

Checked second checkbox on input[type='checkbox']:nth-of-type(2)
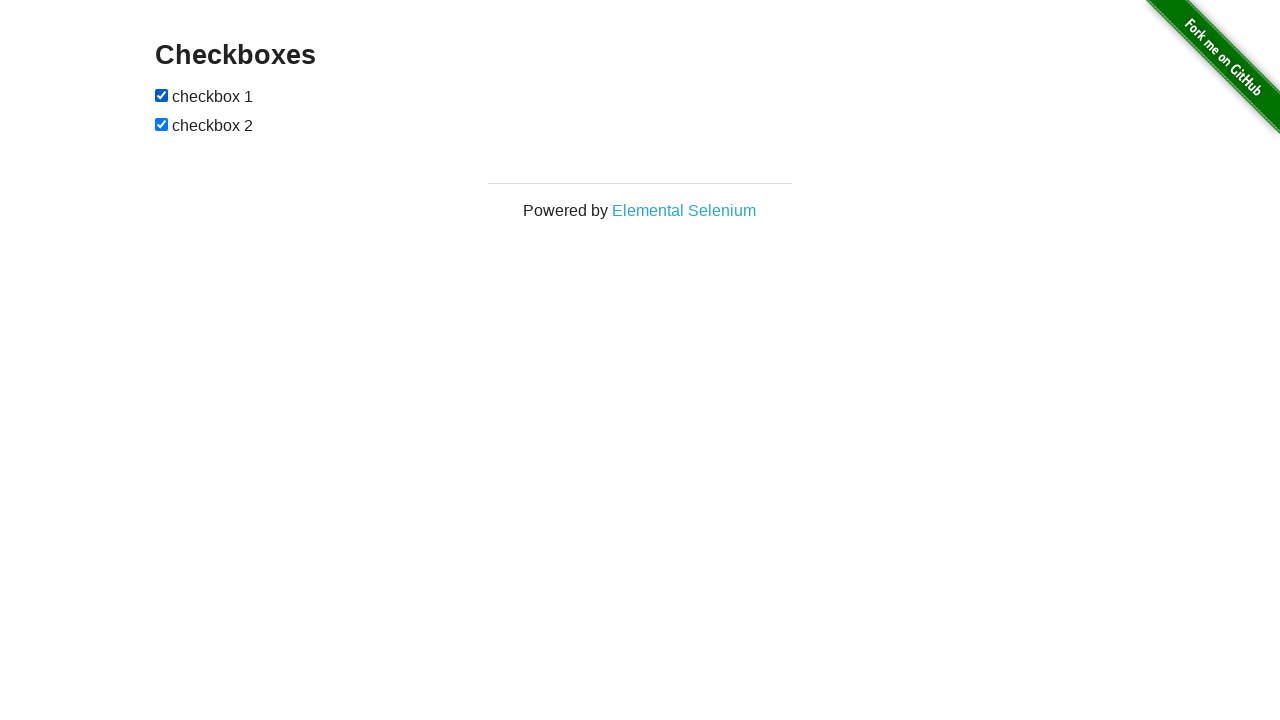

Unchecked first checkbox at (162, 95) on input[type='checkbox']:nth-of-type(1)
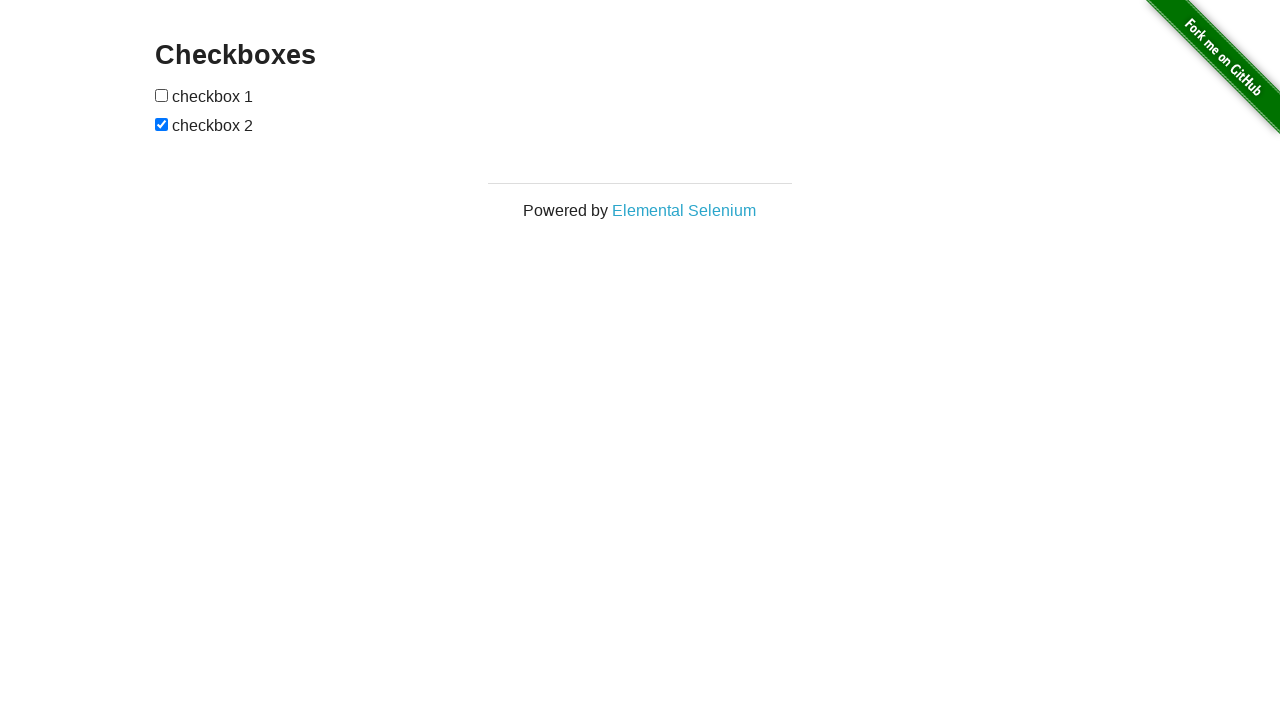

Unchecked second checkbox at (162, 124) on input[type='checkbox']:nth-of-type(2)
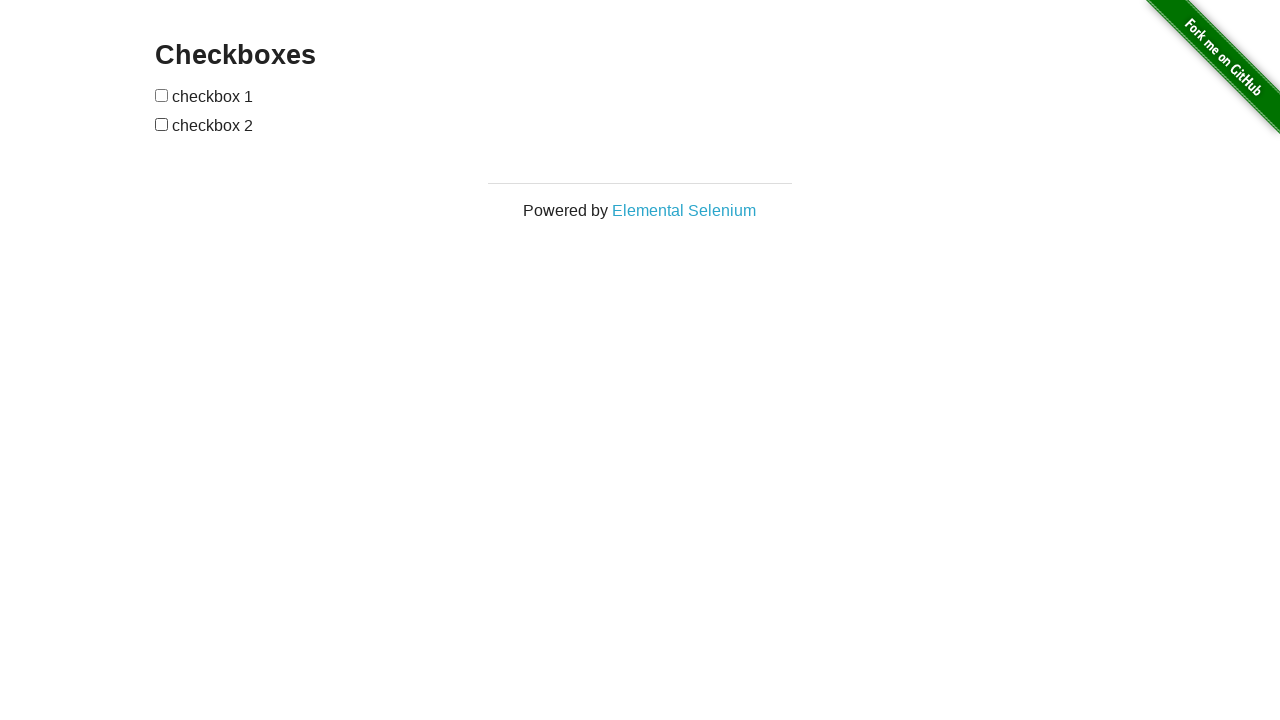

Navigated back to previous page
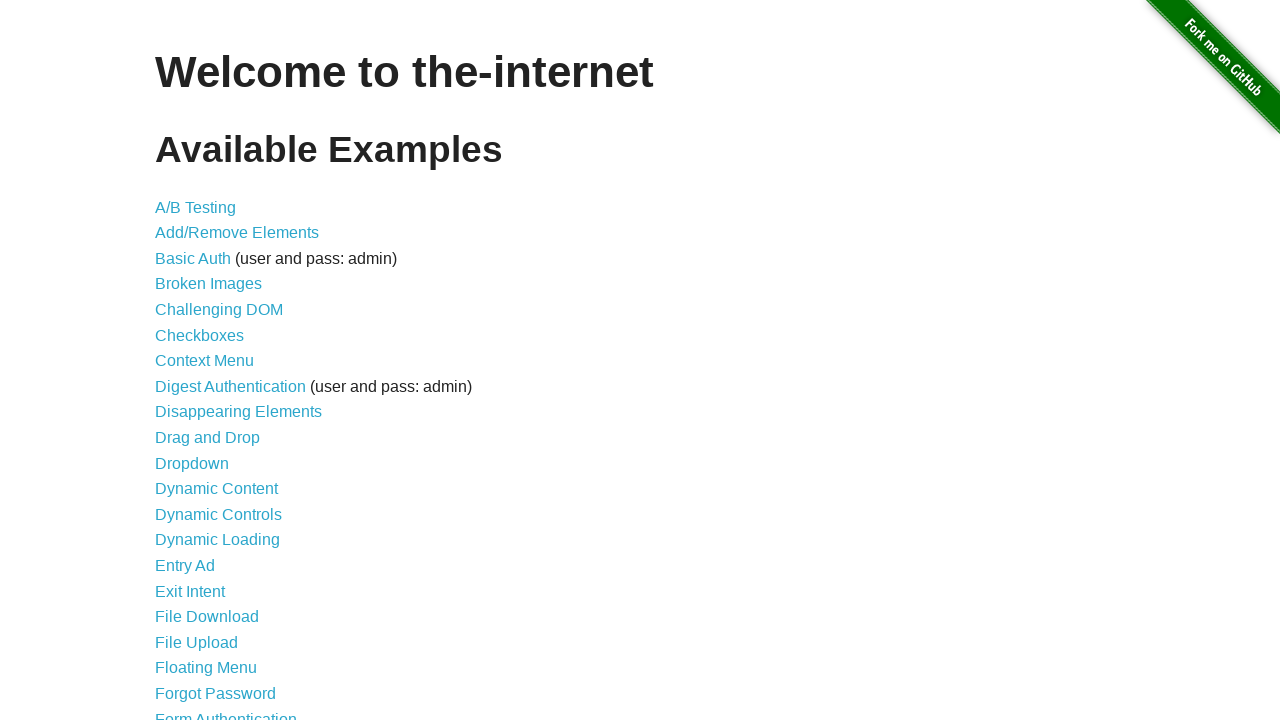

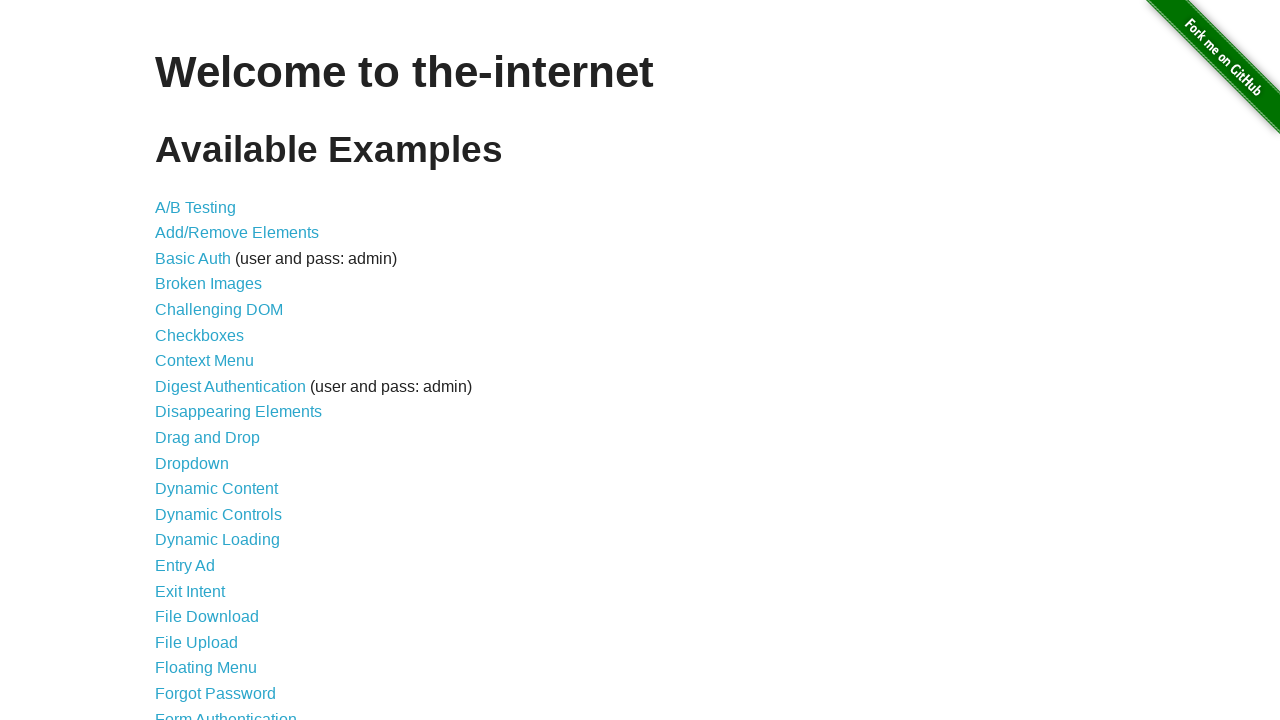